Tests Bootstrap dropdown functionality by clicking the dropdown menu and selecting the "HTML" option from the dropdown list

Starting URL: http://seleniumpractise.blogspot.com/2016/08/bootstrap-dropdown-example-for-selenium.html

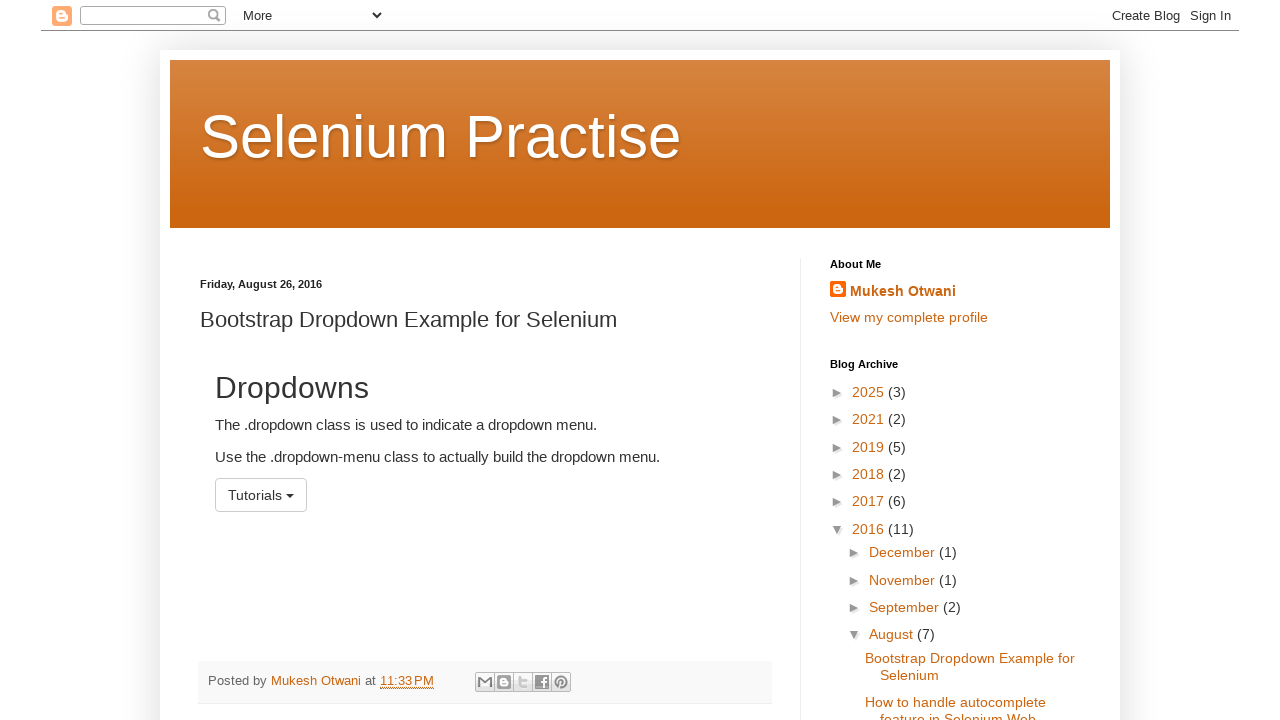

Clicked dropdown menu to open it at (261, 495) on #menu1
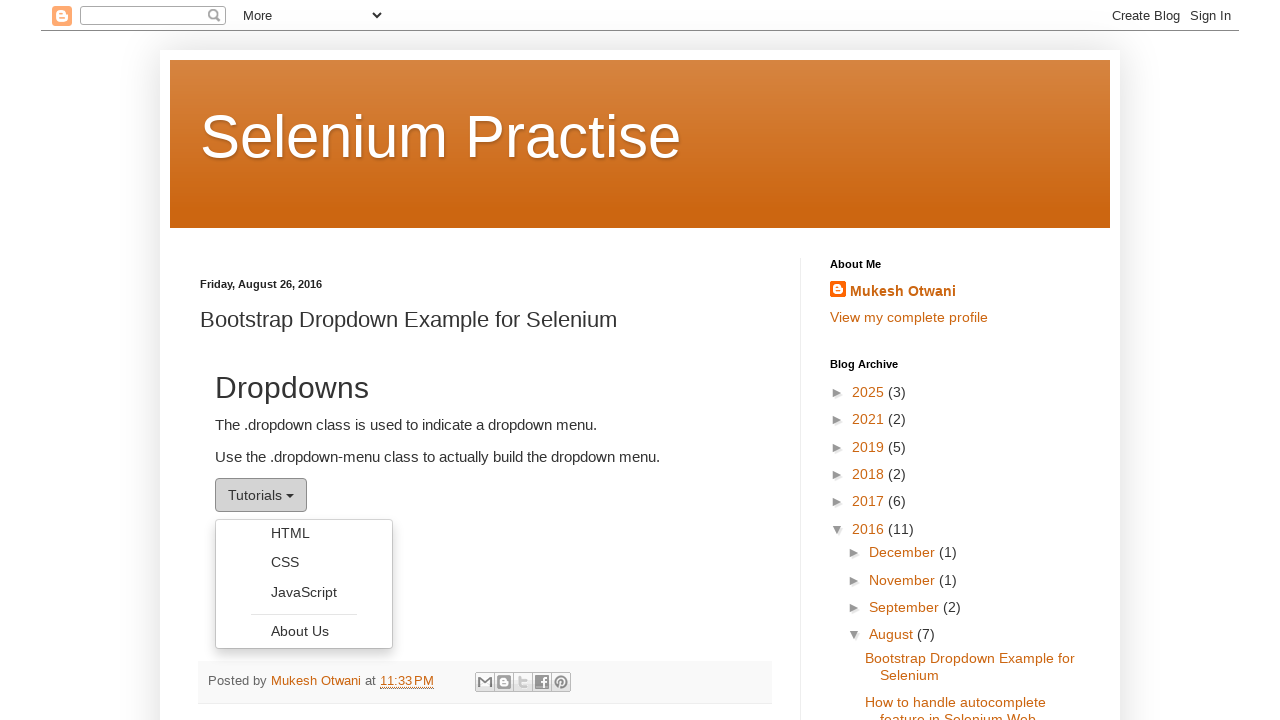

Dropdown menu is now visible
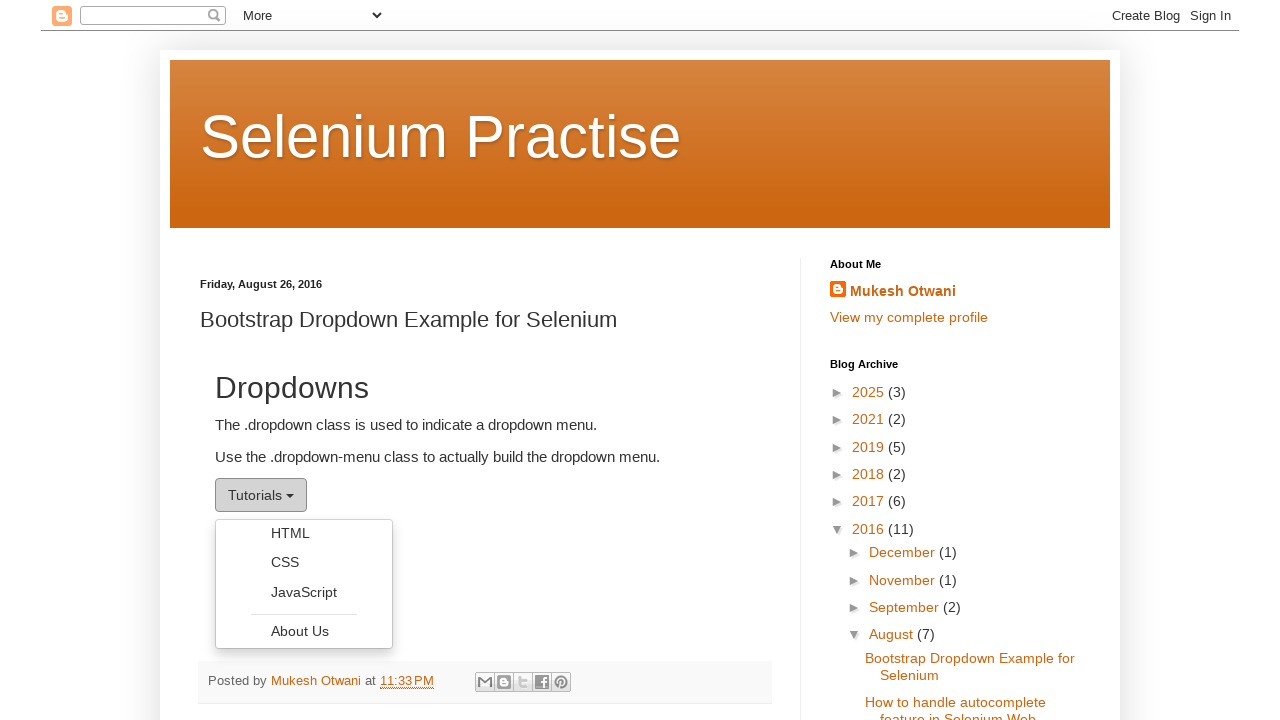

Selected 'HTML' option from the dropdown list at (304, 533) on ul.dropdown-menu li a:has-text('HTML')
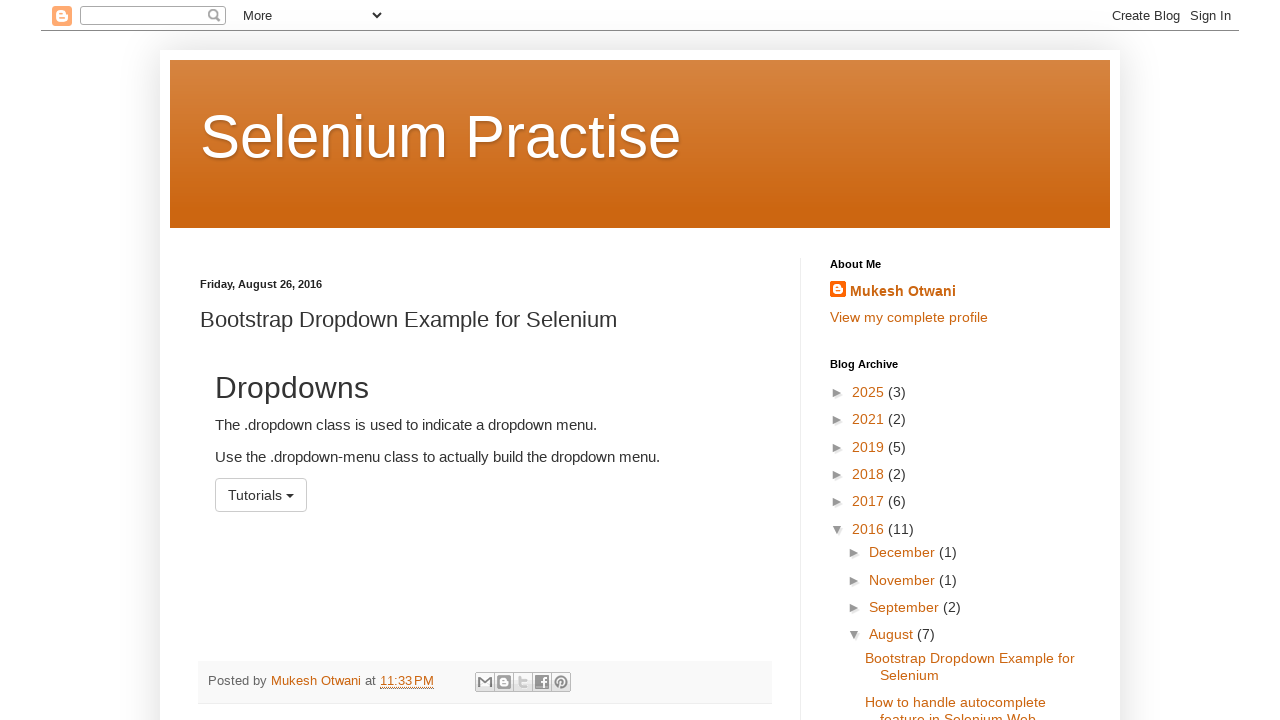

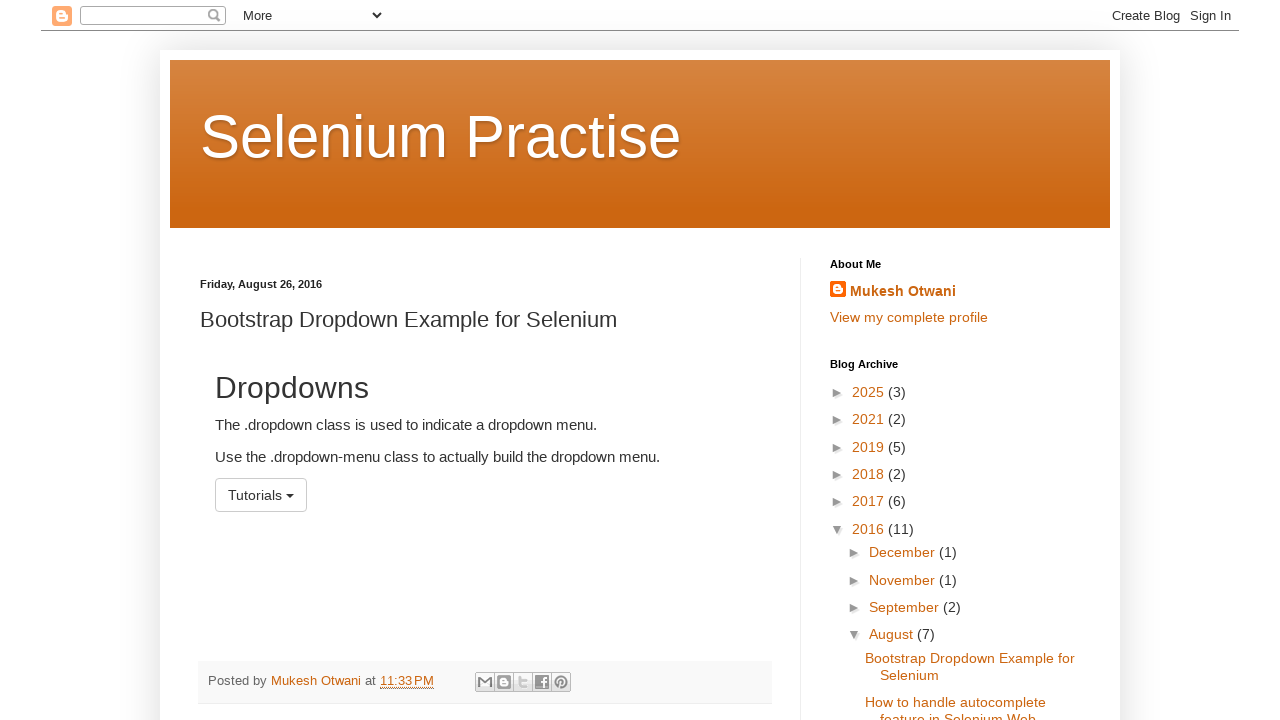